Tests Vue dropdown by selecting an option from the dropdown menu

Starting URL: https://mikerodham.github.io/vue-dropdowns/

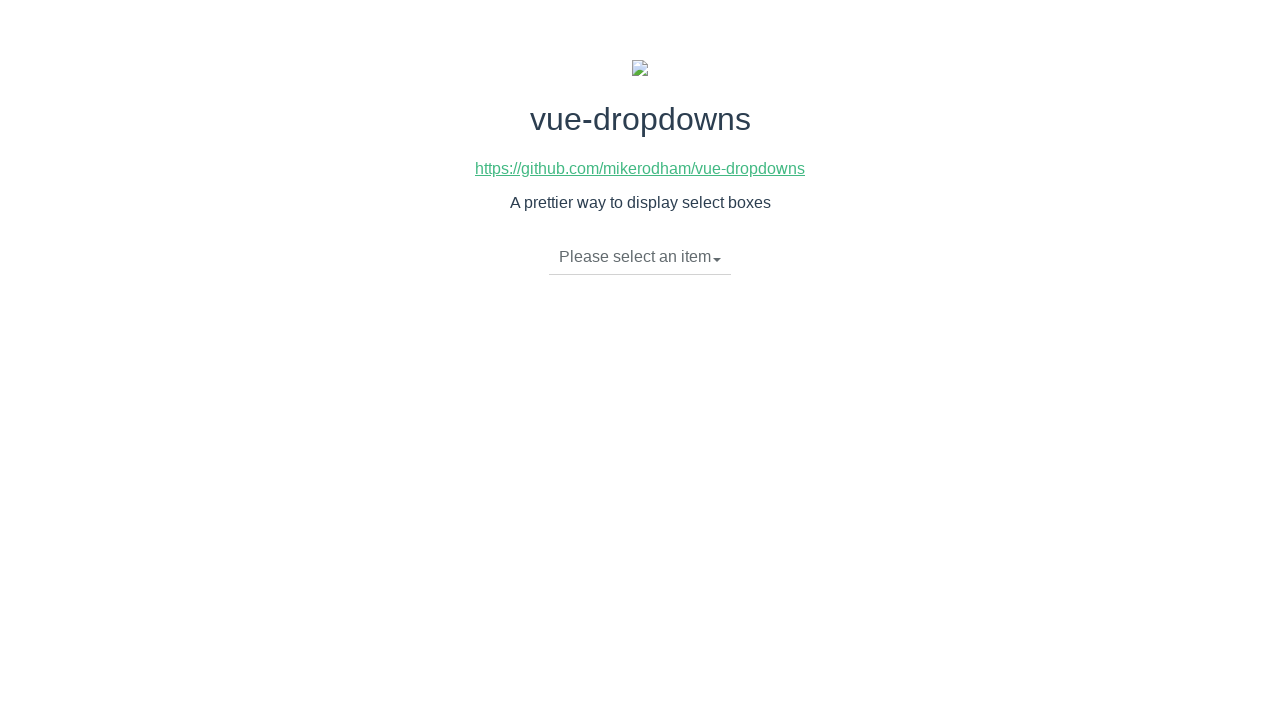

Clicked on the dropdown button group at (640, 258) on div.btn-group
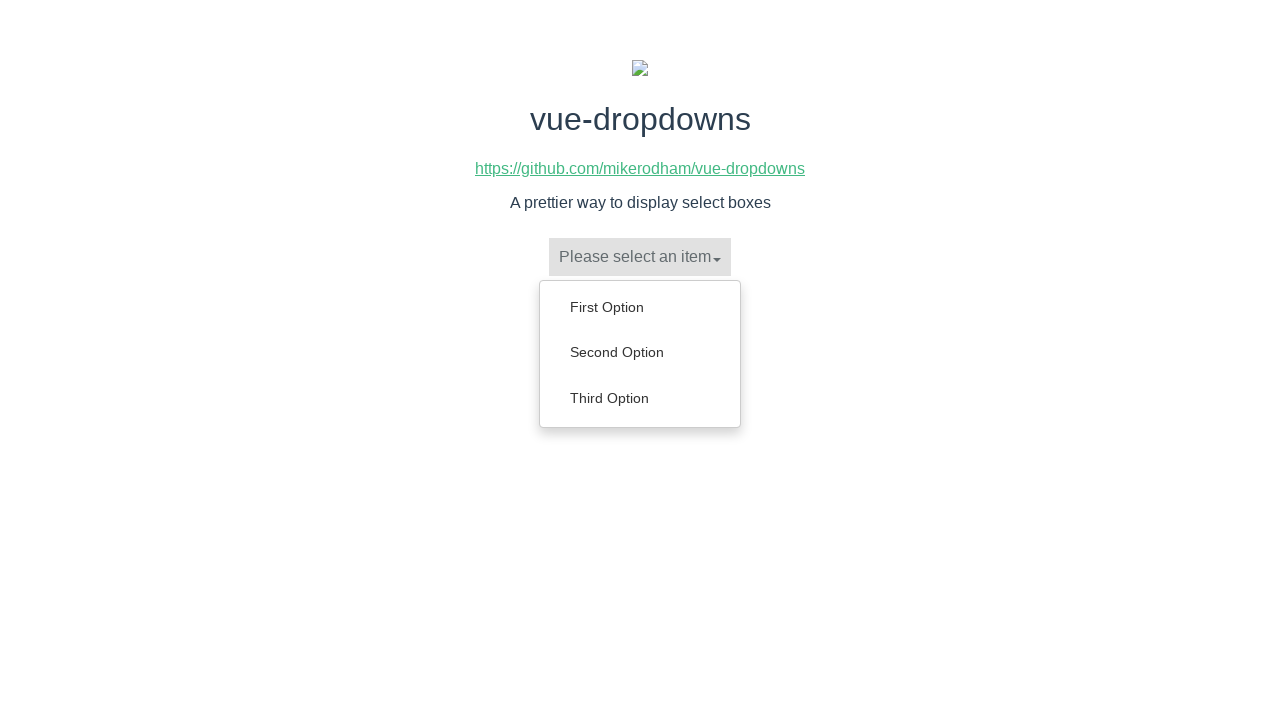

Dropdown menu items loaded
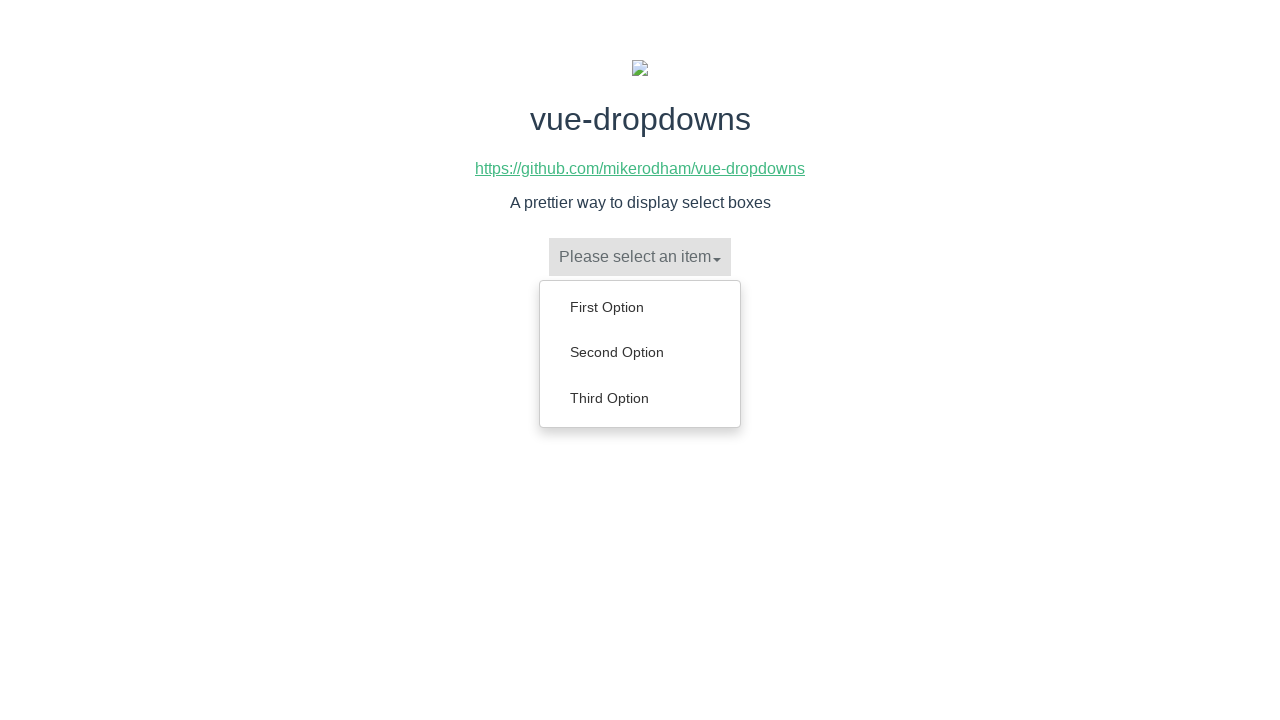

Selected 'First Option' from the dropdown menu at (640, 307) on ul.dropdown-menu li:has-text('First Option')
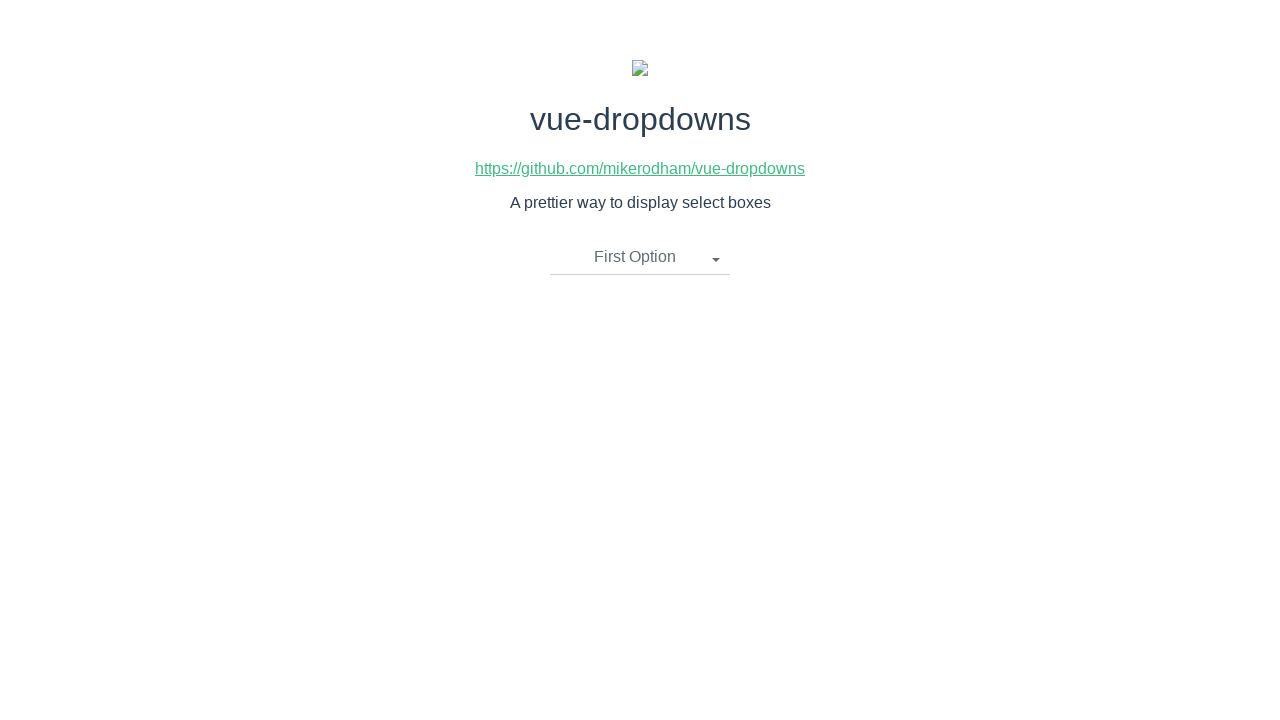

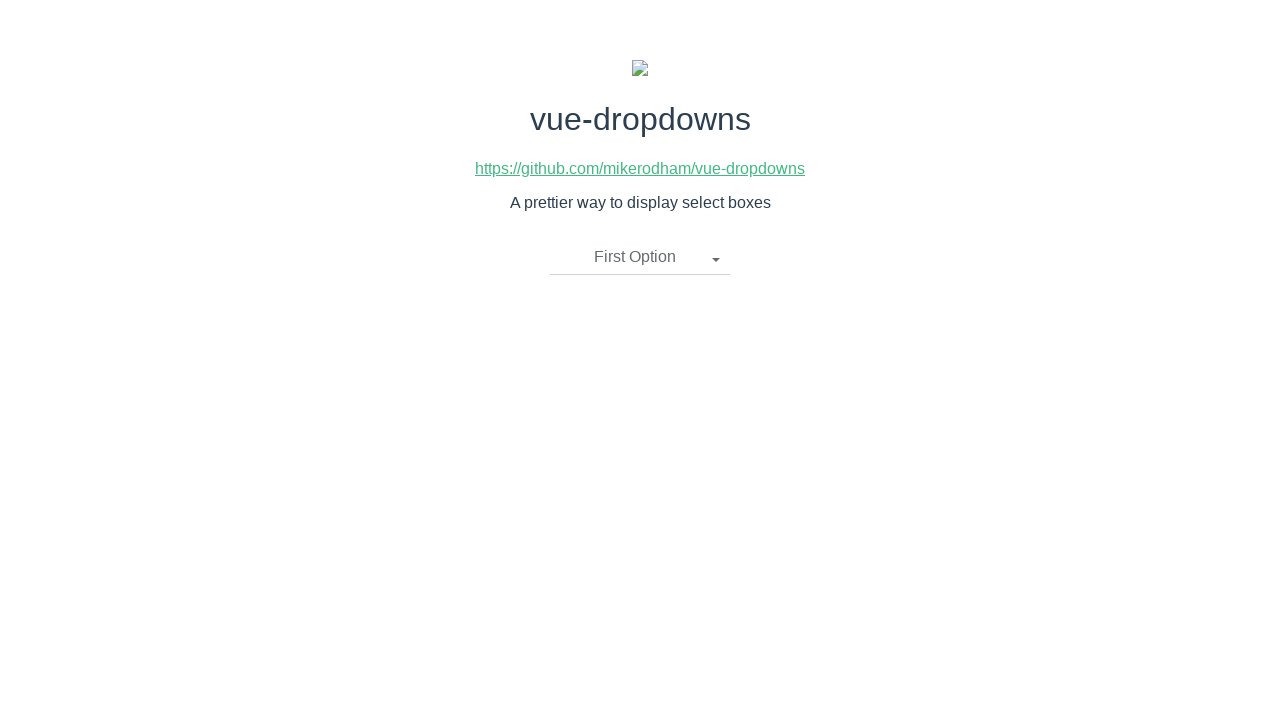